Tests the cars.com homepage by clearing the zip code field and entering a new zip code value for location-based car search.

Starting URL: https://www.cars.com/

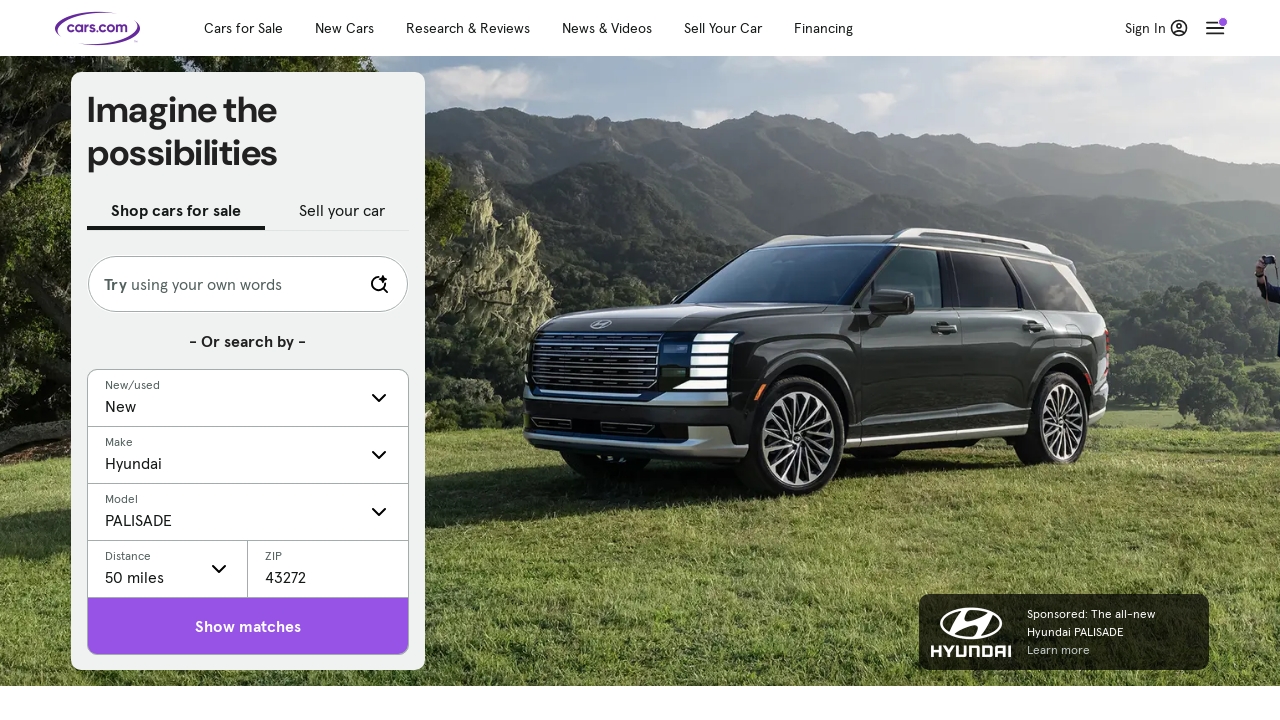

Navigated to cars.com homepage
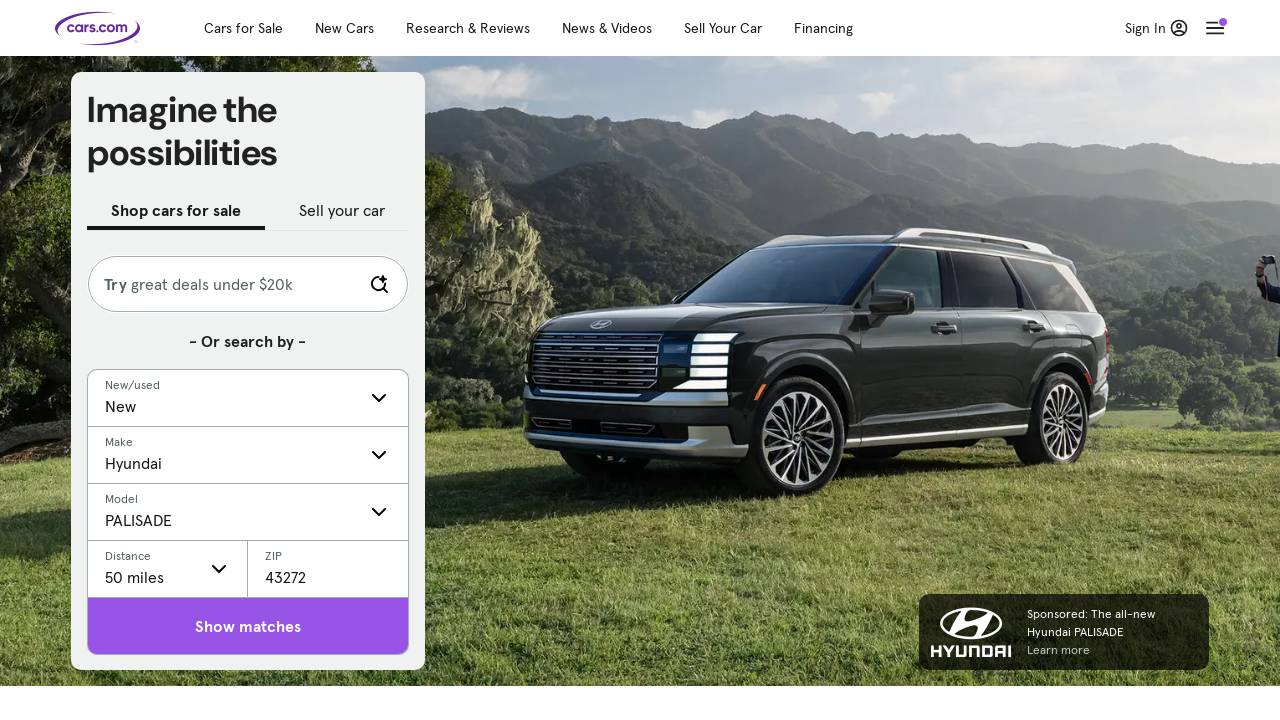

Cleared the zip code field on input[name='zip']
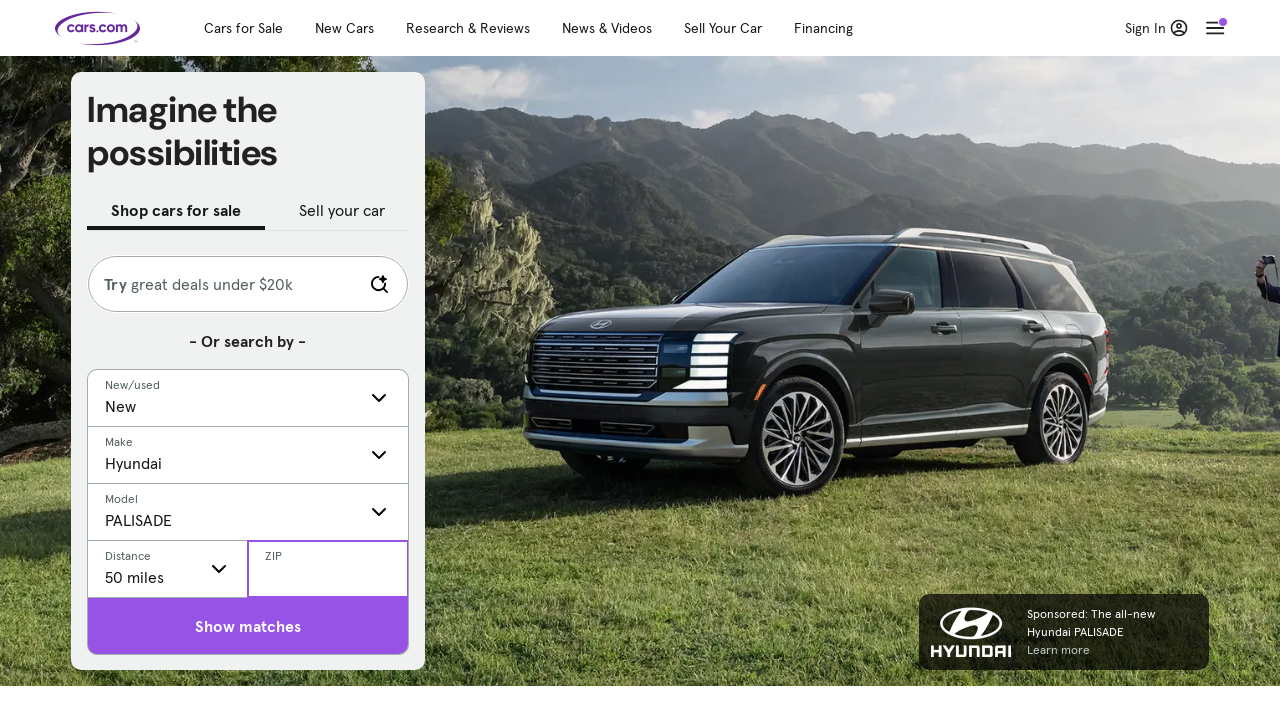

Entered new zip code '20782' for location-based car search on input[name='zip']
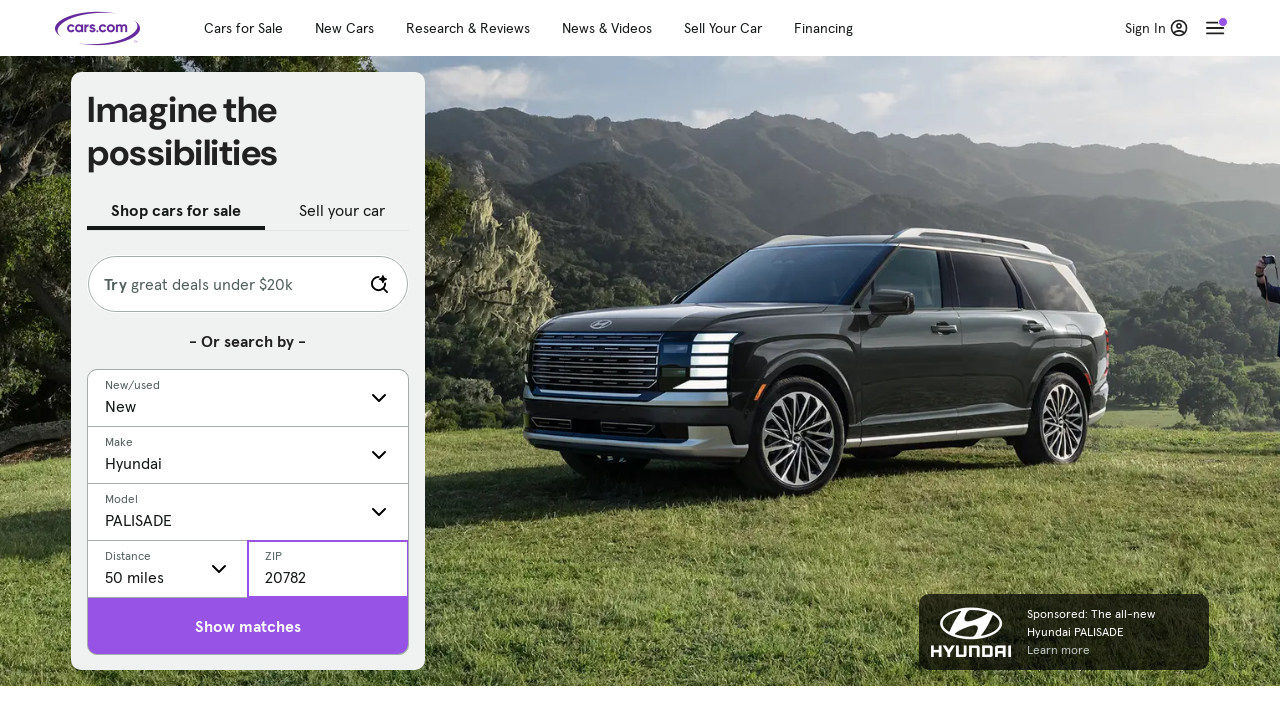

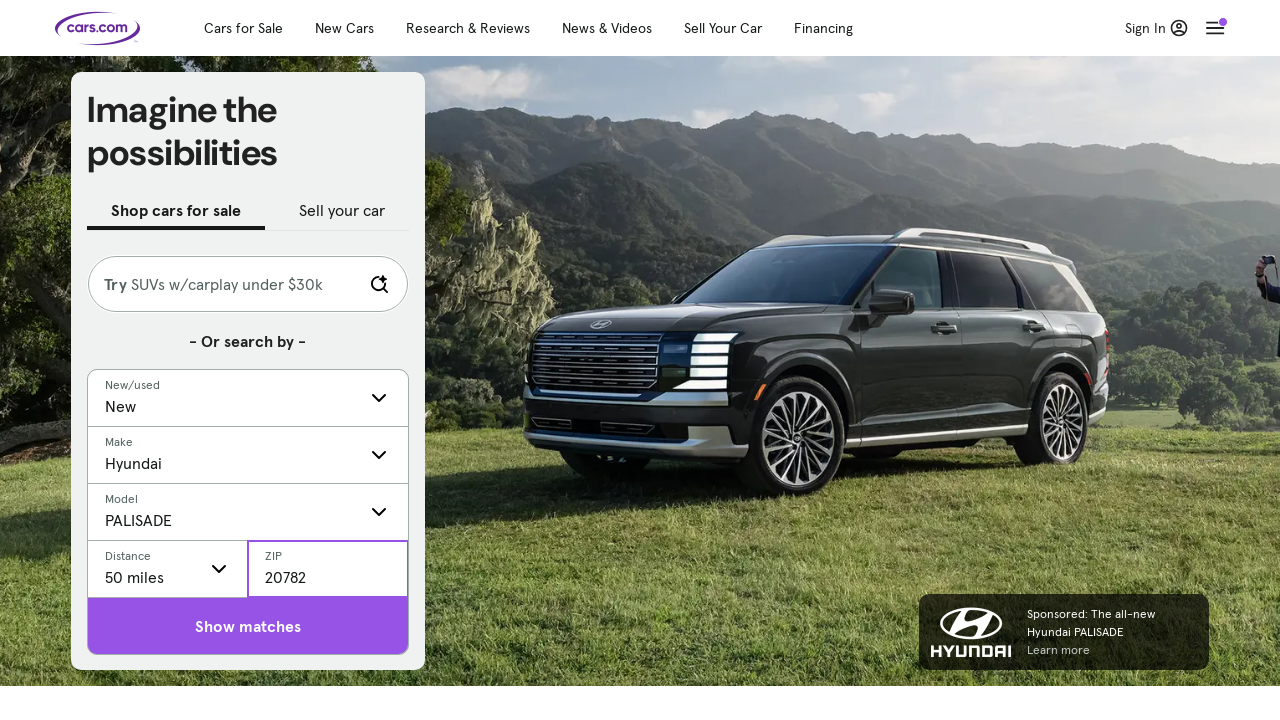